Tests JavaScript prompt dialog by clicking the third alert button, entering text, and verifying the result contains the entered text

Starting URL: https://testotomasyonu.com/javascriptAlert

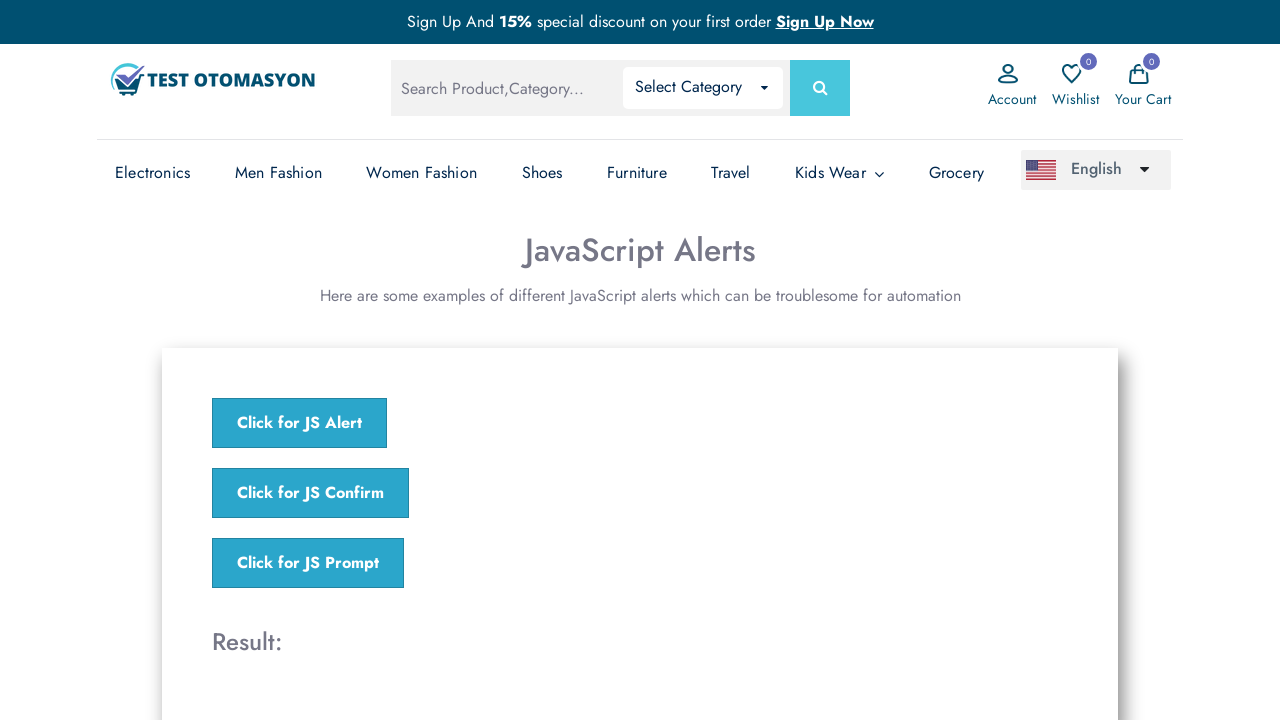

Clicked the third alert button to open prompt dialog at (308, 563) on xpath=//*[@onclick='jsPrompt()']
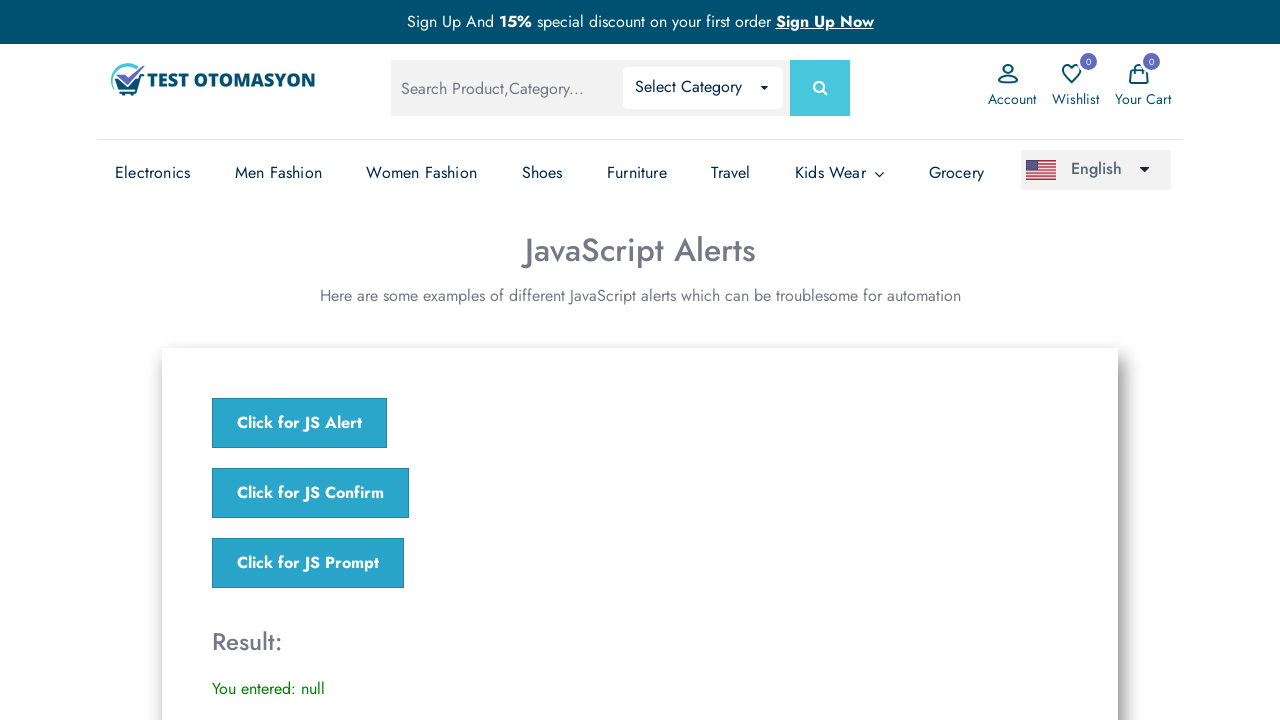

Set up dialog handler to accept prompt with text 'Alper'
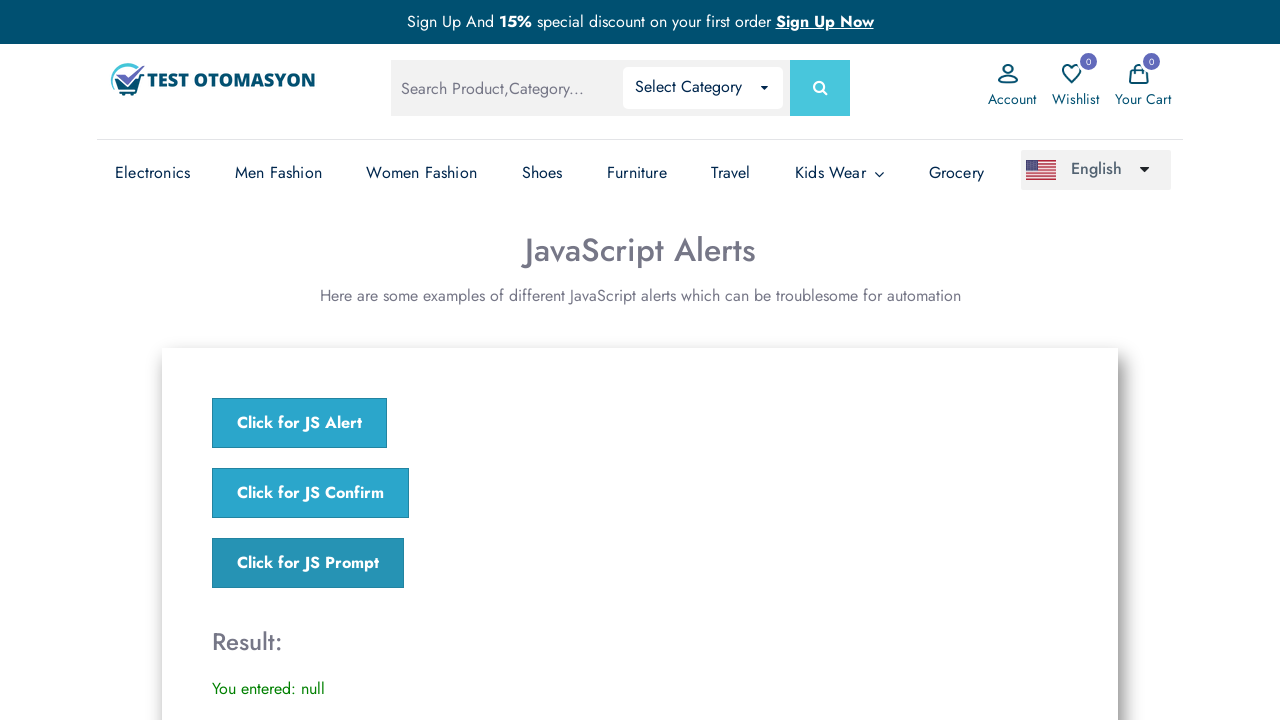

Clicked prompt button again to trigger dialog and enter text at (308, 563) on xpath=//*[@onclick='jsPrompt()']
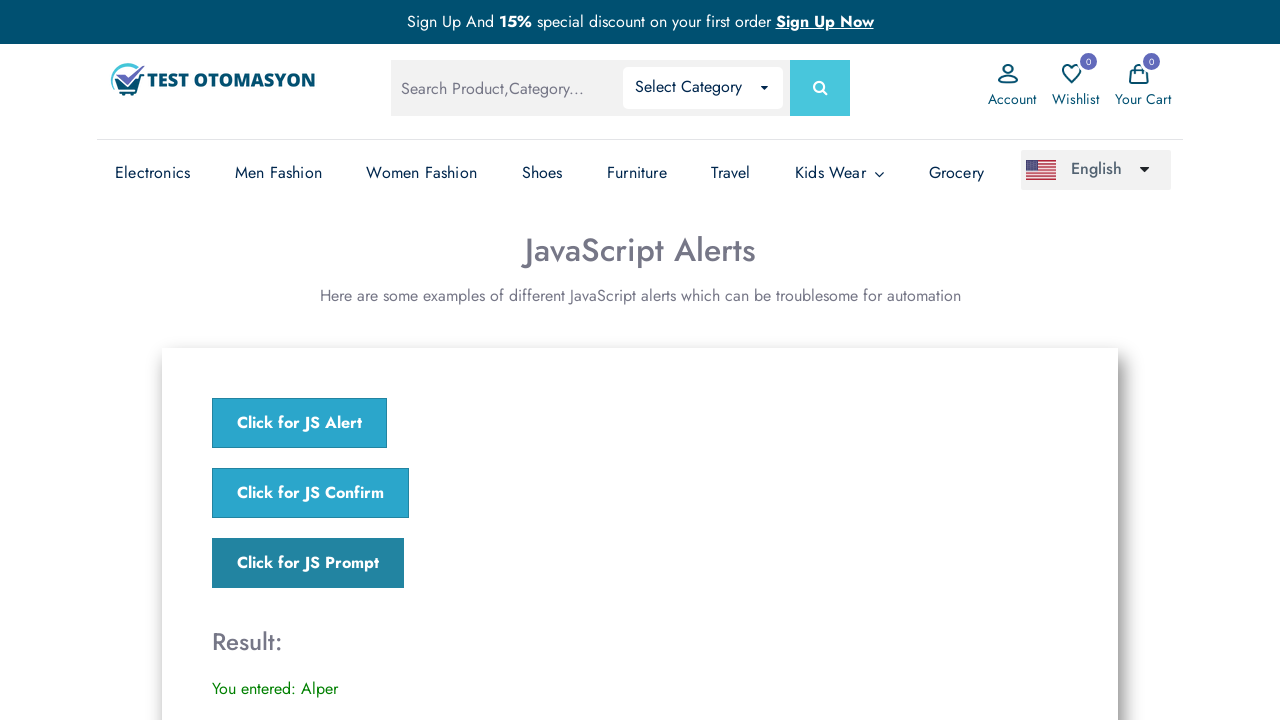

Verified result element appeared on page
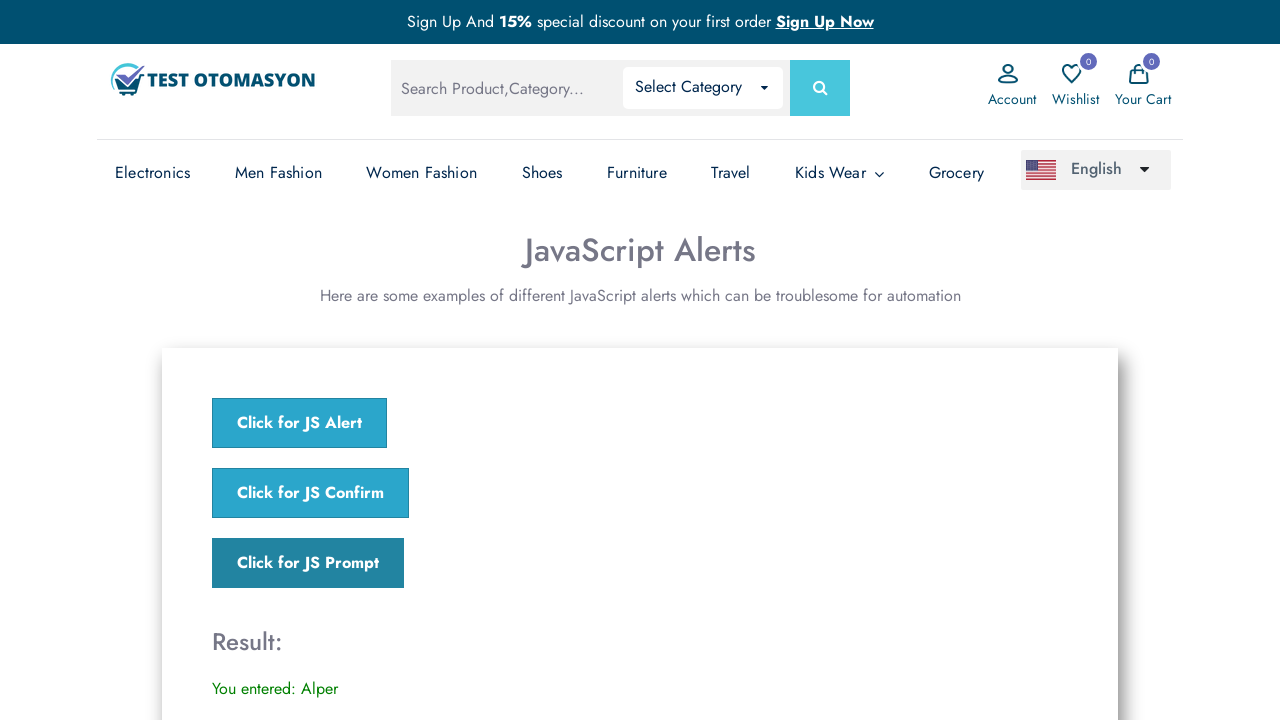

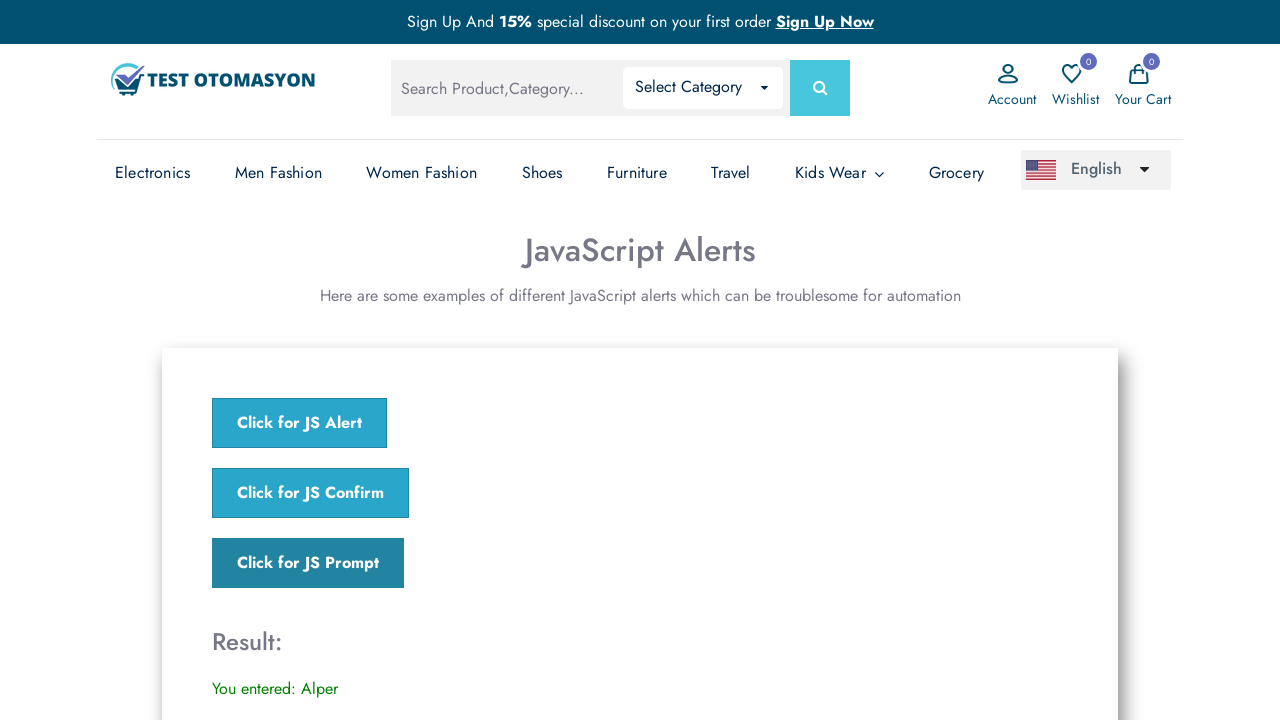